Tests login form validation with invalid password, verifying the error message appears

Starting URL: https://www.saucedemo.com/

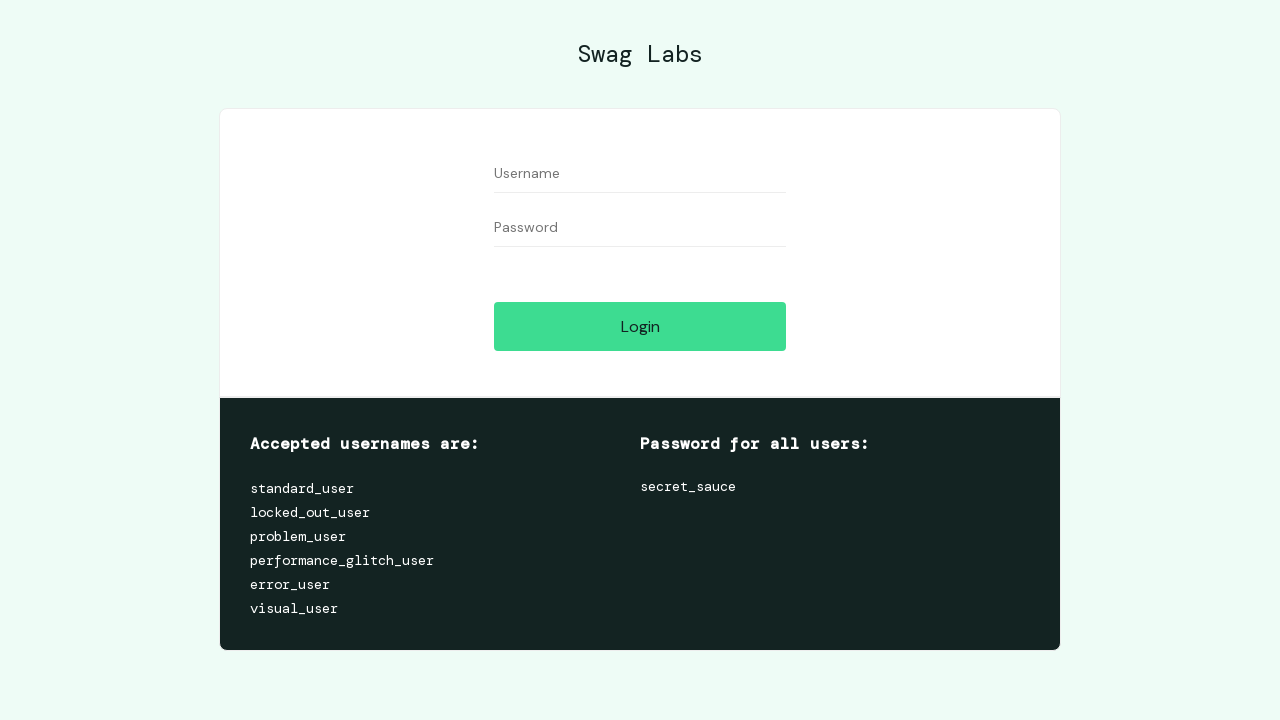

Login form is visible - username input field loaded
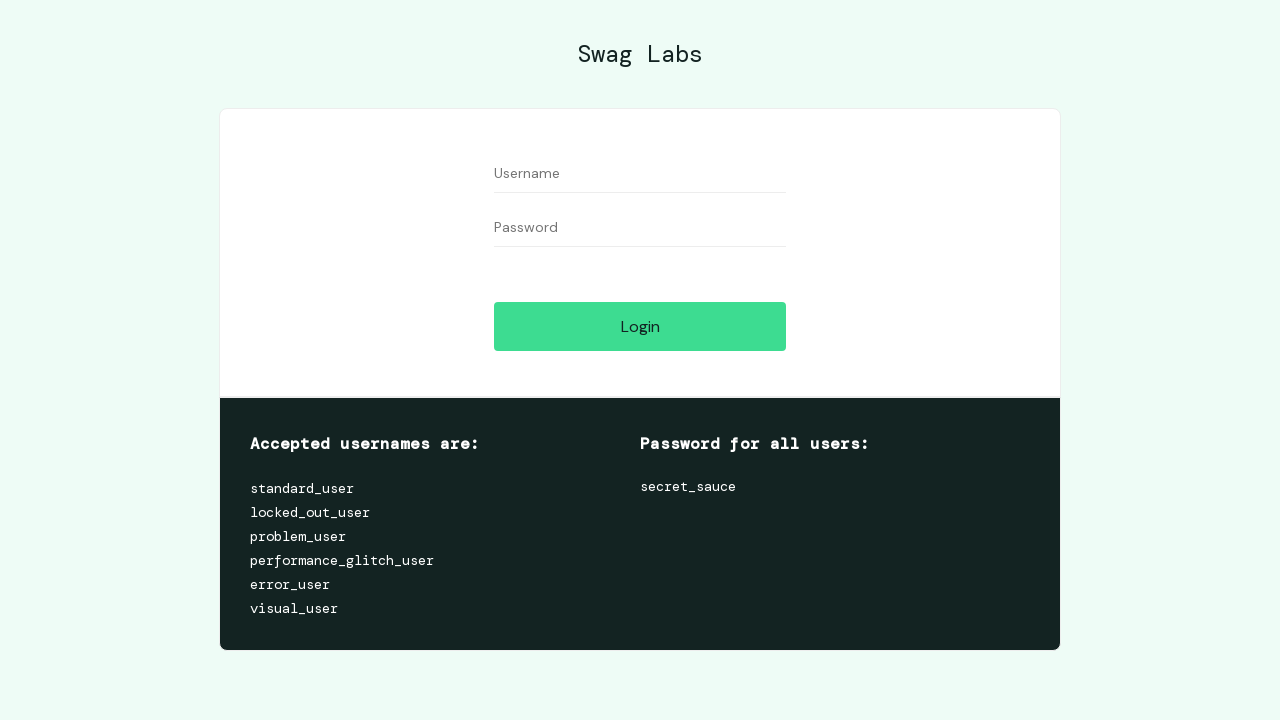

Entered username 'standard_user' in the username field on #user-name
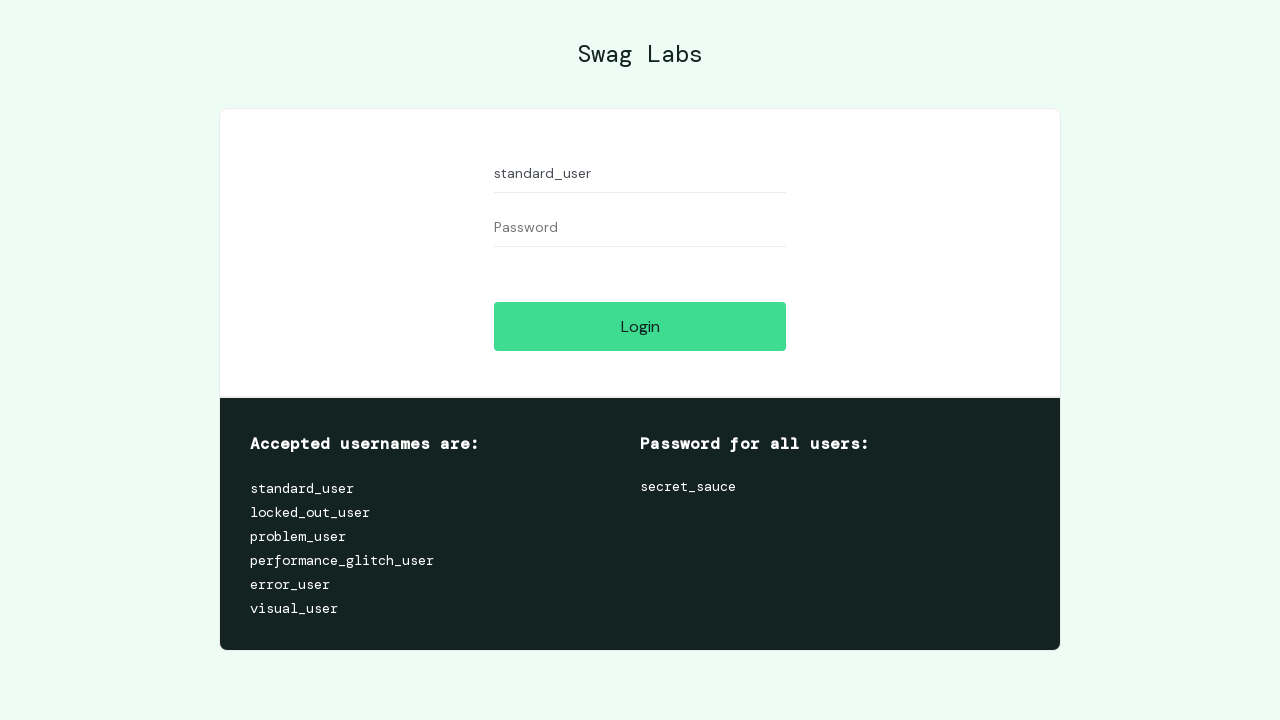

Entered invalid password 'invalid_password' in the password field on #password
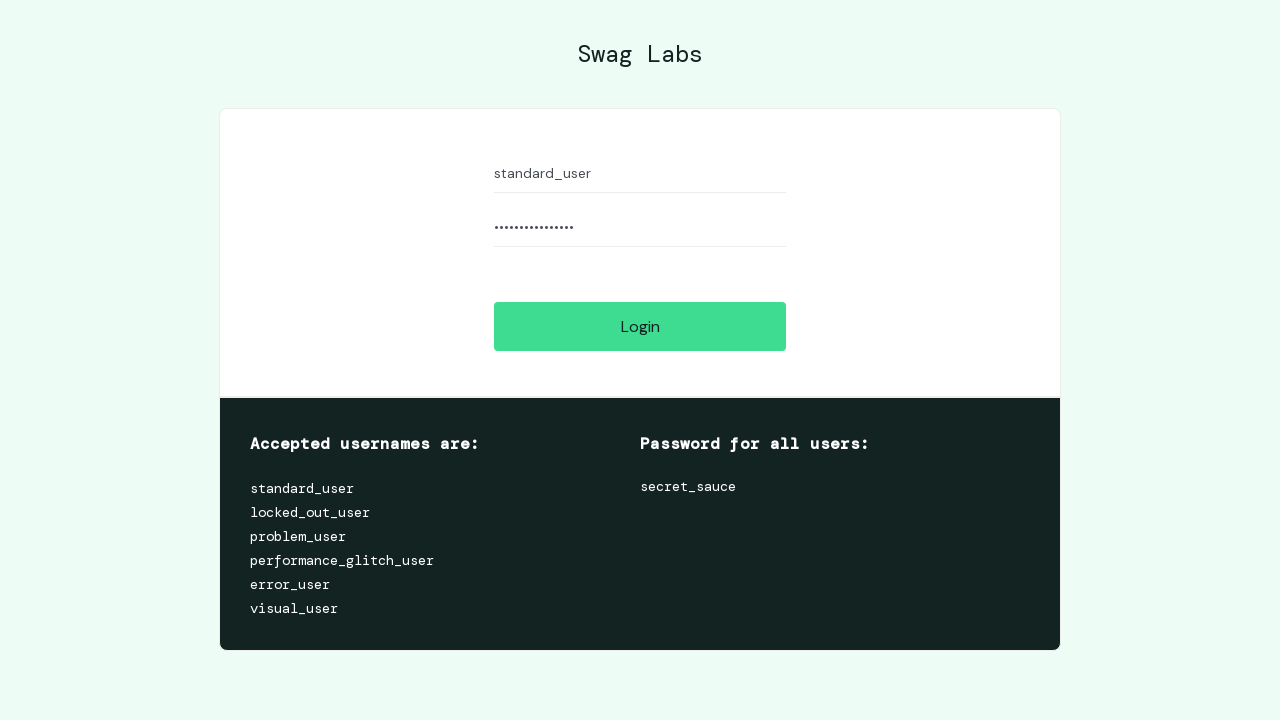

Clicked the login button at (640, 326) on #login-button
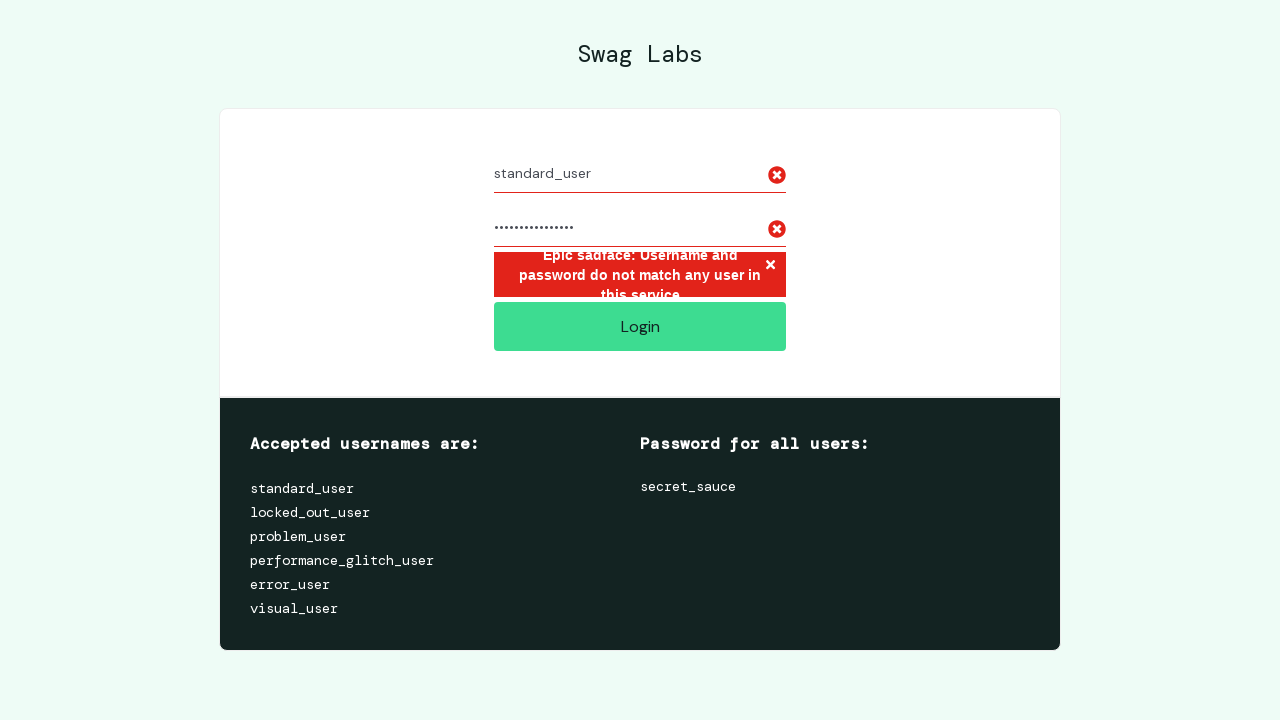

Error message displayed: 'Epic sadface: Username and password do not match any user in this service' - invalid password validation working correctly
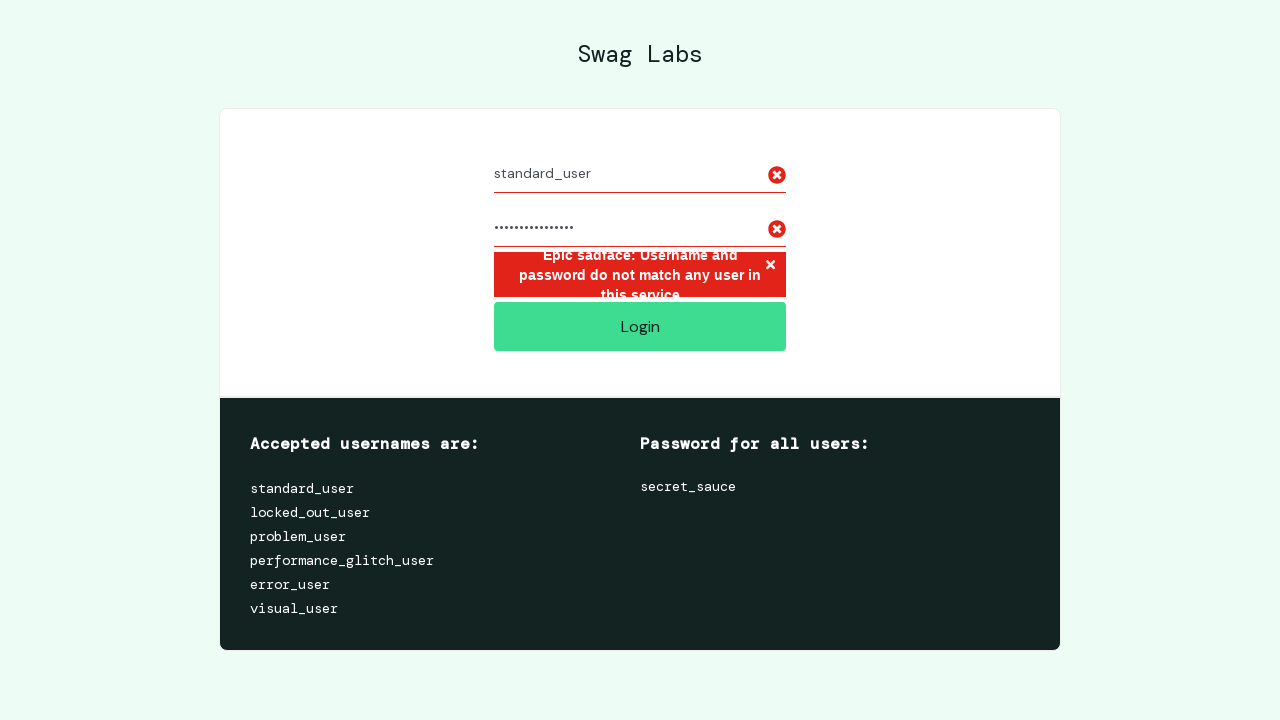

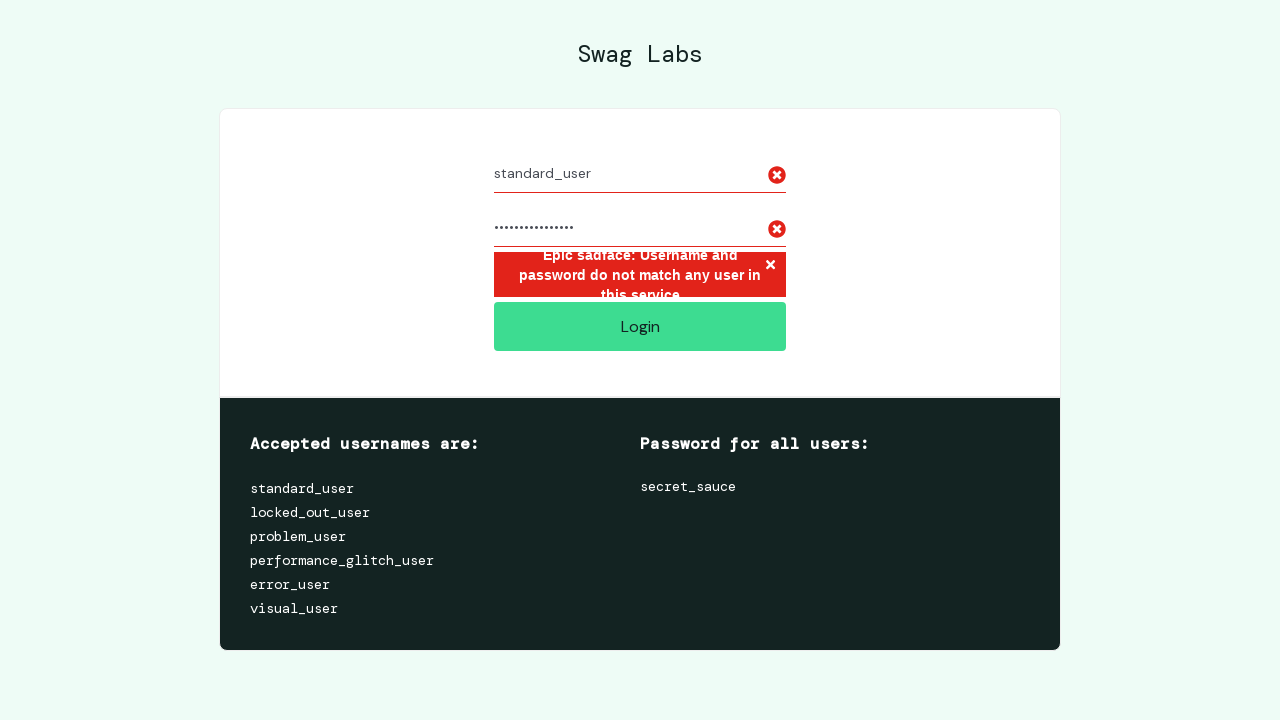